Tests the search functionality on the Playwright documentation site by clicking the search button, typing a query, and pressing Enter to search

Starting URL: https://playwright.dev/

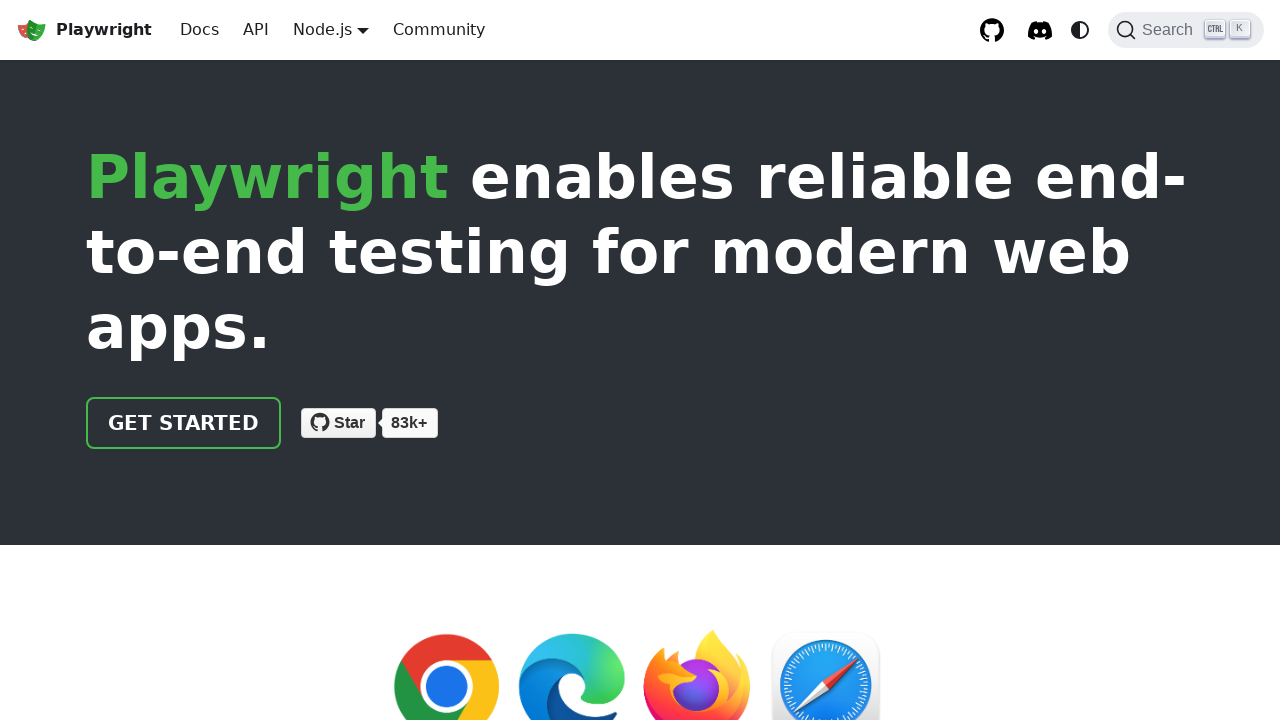

Clicked search button to open search dialog at (1186, 30) on internal:role=button[name="Search"i]
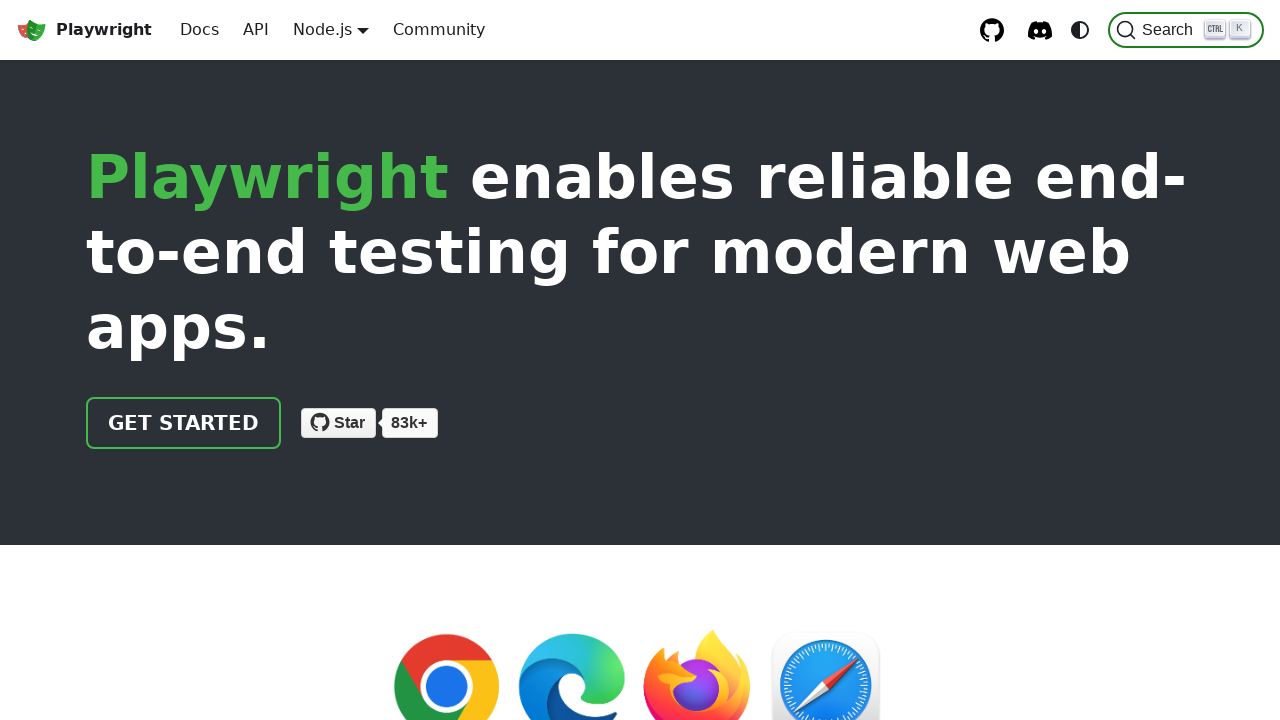

Typed 'Python' in search box with 300ms delay on internal:role=searchbox[name="Search"i]
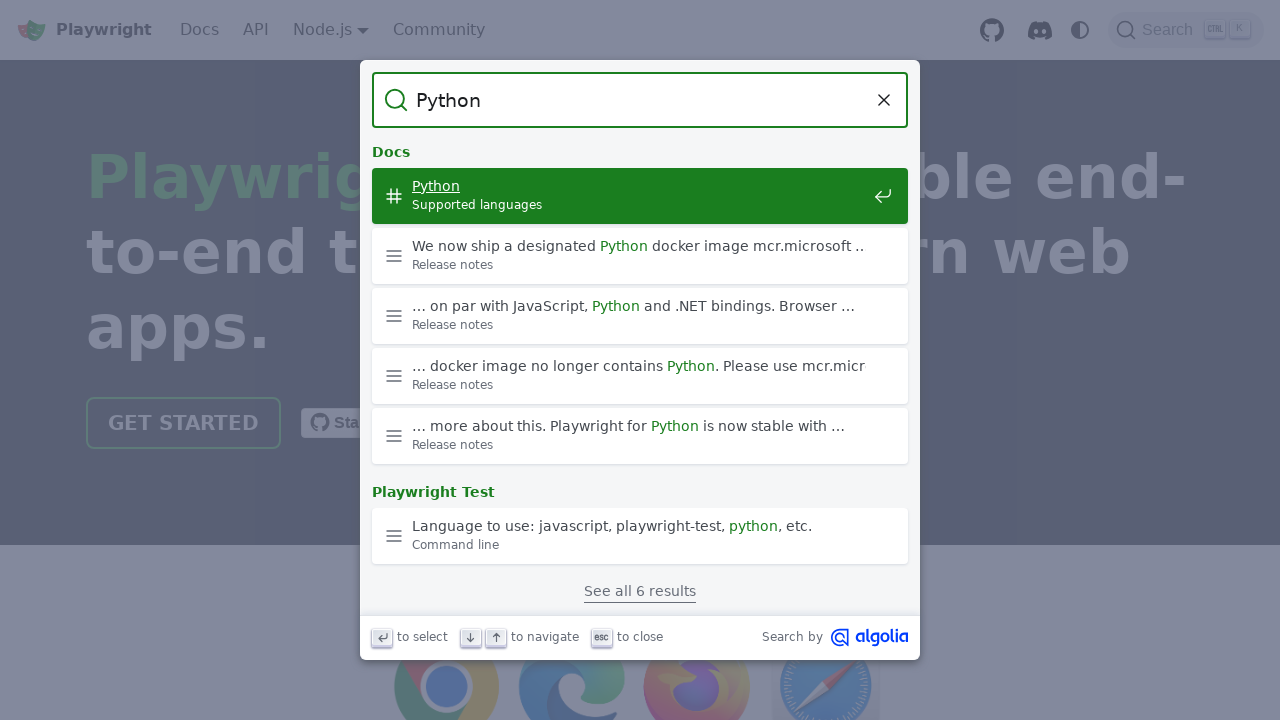

Pressed Enter to submit search query
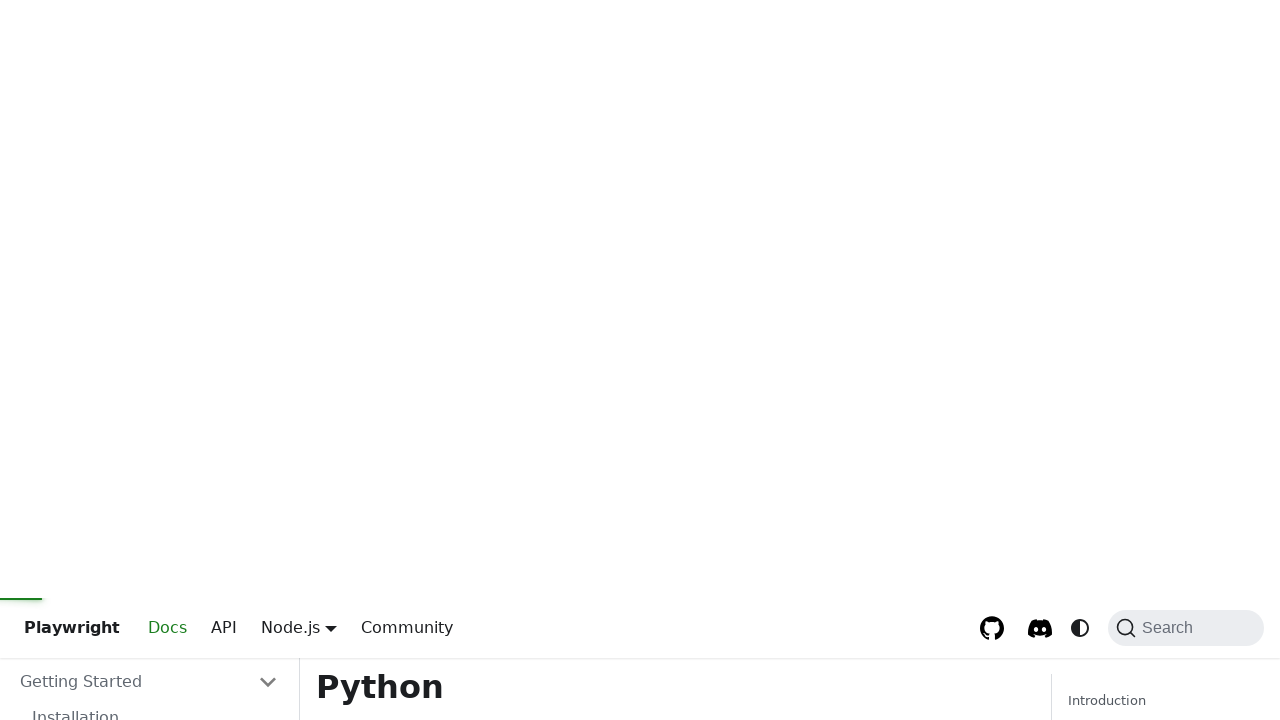

Waited 1000ms for search results to load
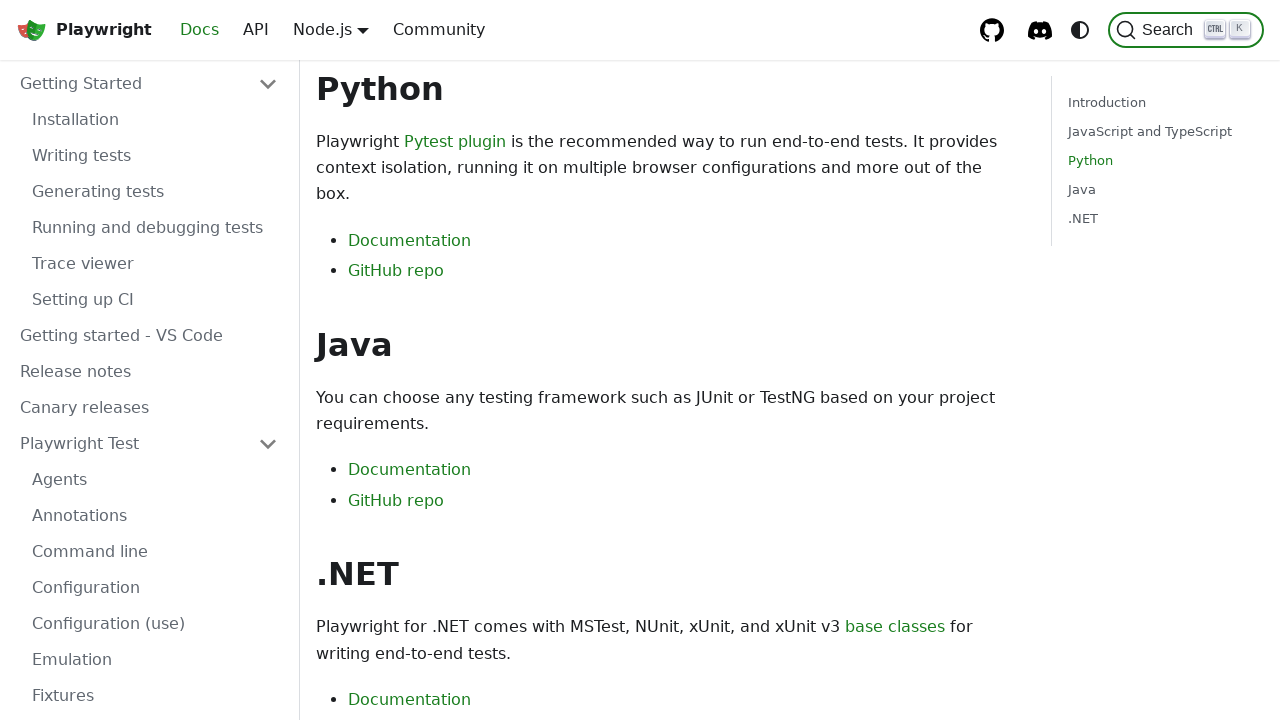

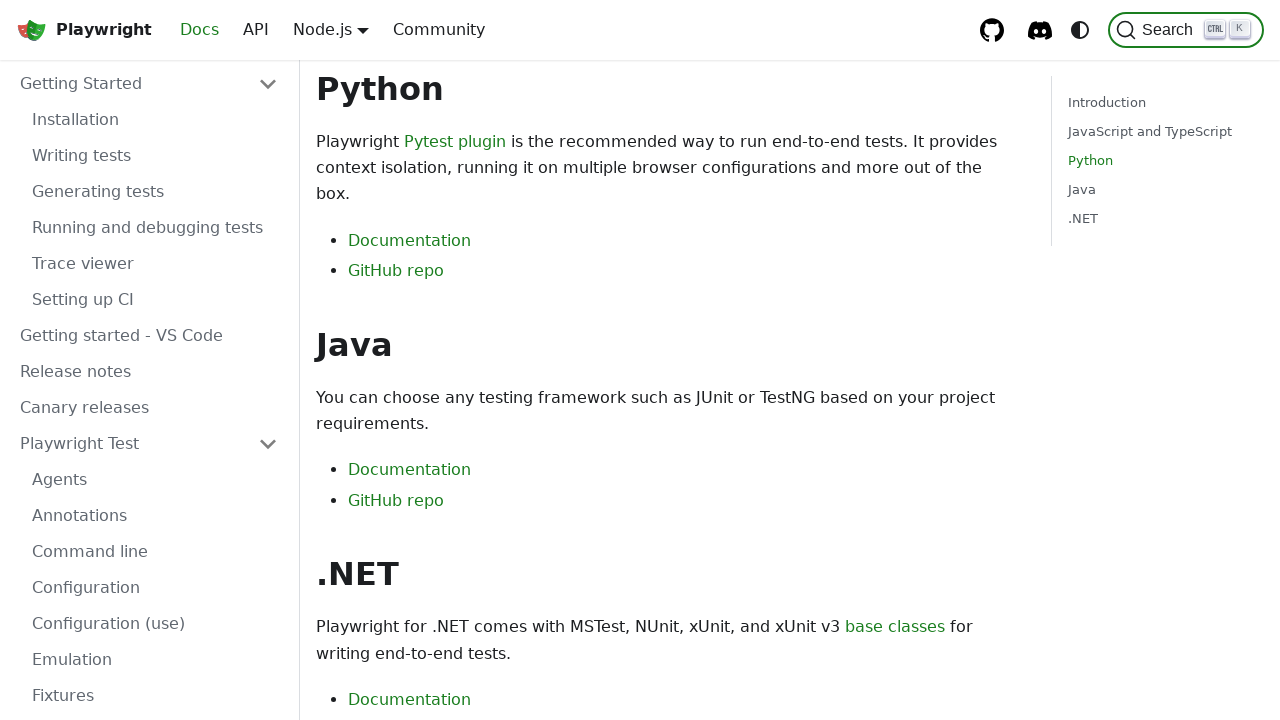